Tests a form submission flow by first clicking a dynamically calculated link (based on mathematical formula), then filling out a form with first name, last name, city, and country fields, and submitting the form.

Starting URL: http://suninjuly.github.io/find_link_text

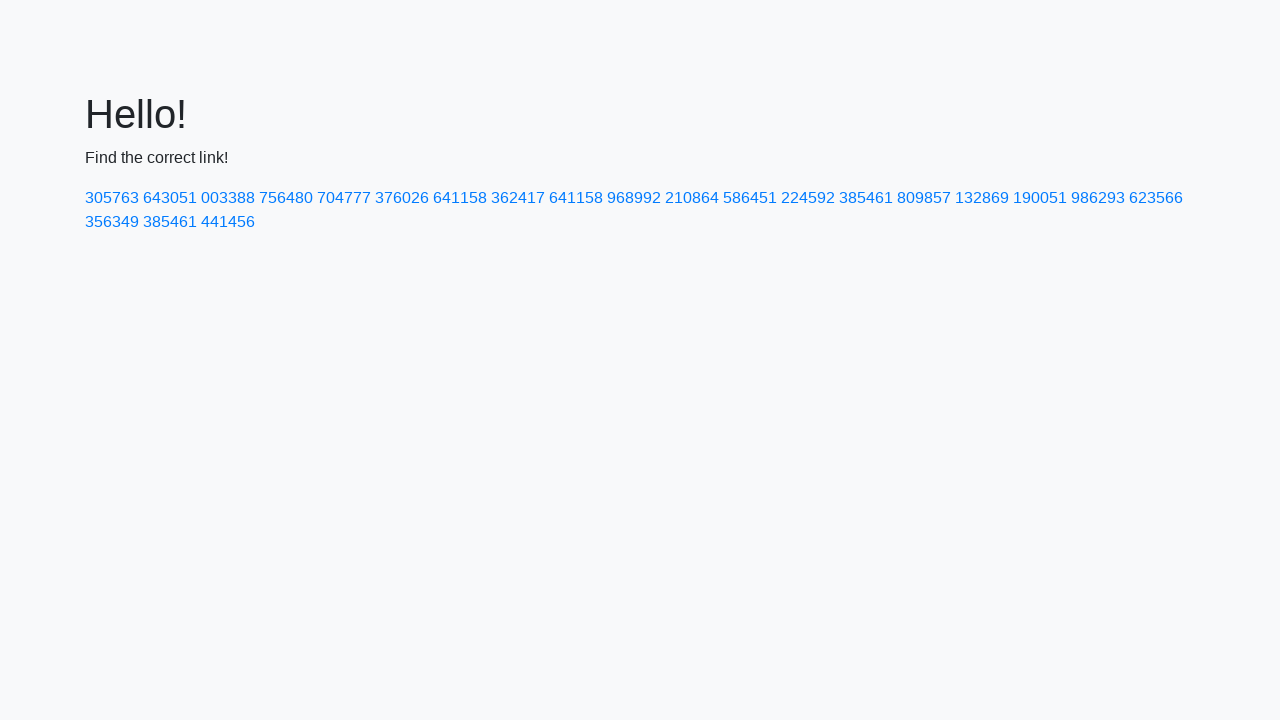

Clicked dynamically calculated link with text '224592' at (808, 198) on a:has-text('224592')
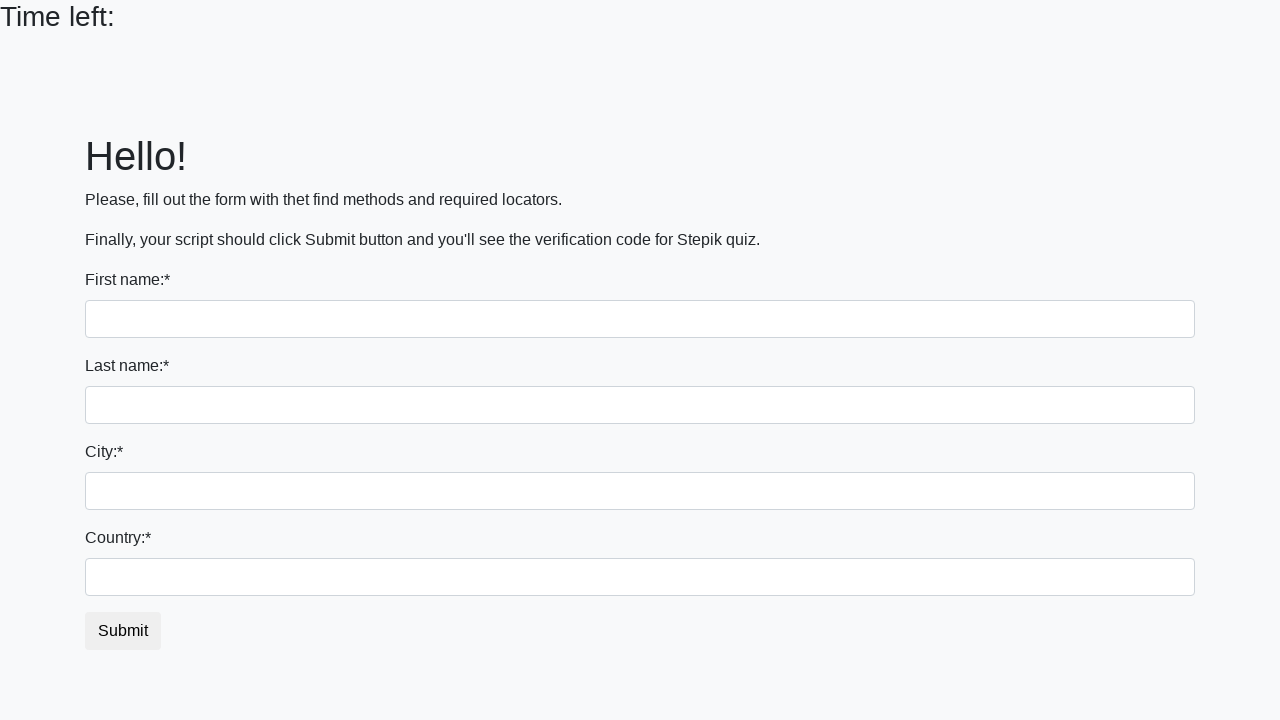

Filled first name field with 'Ivan' on input
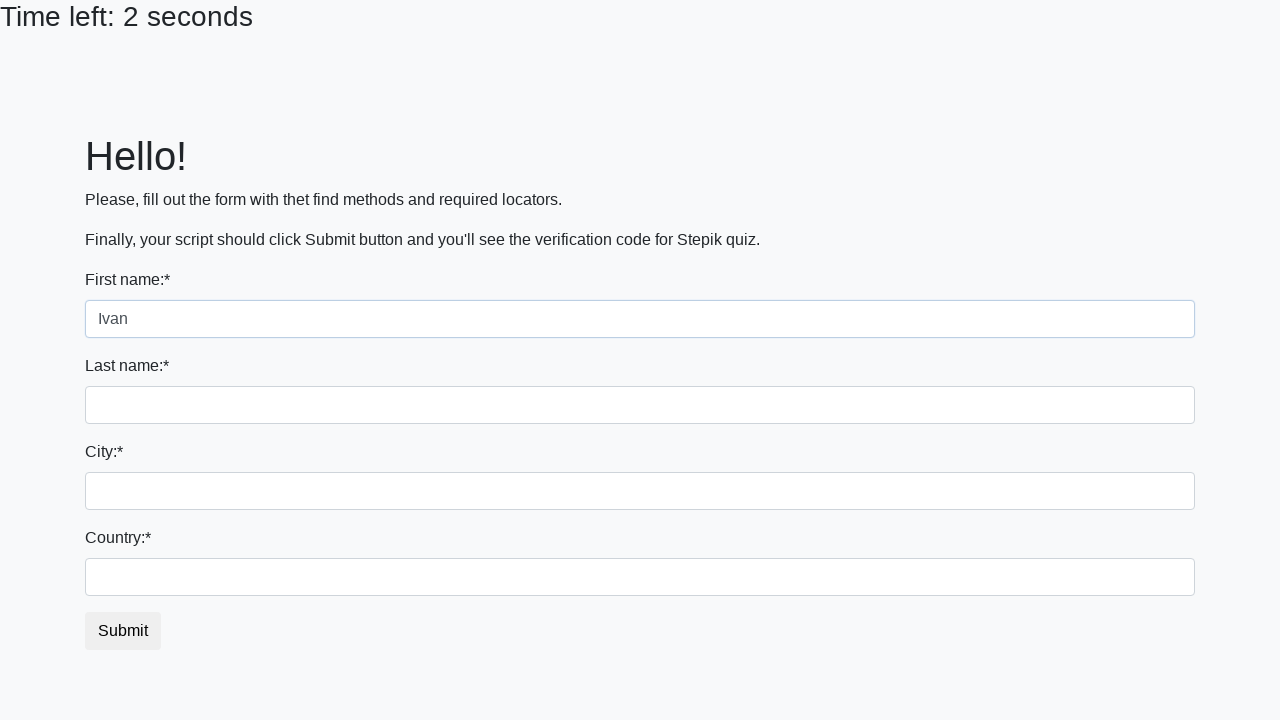

Filled last name field with 'Petrov' on input[name='last_name']
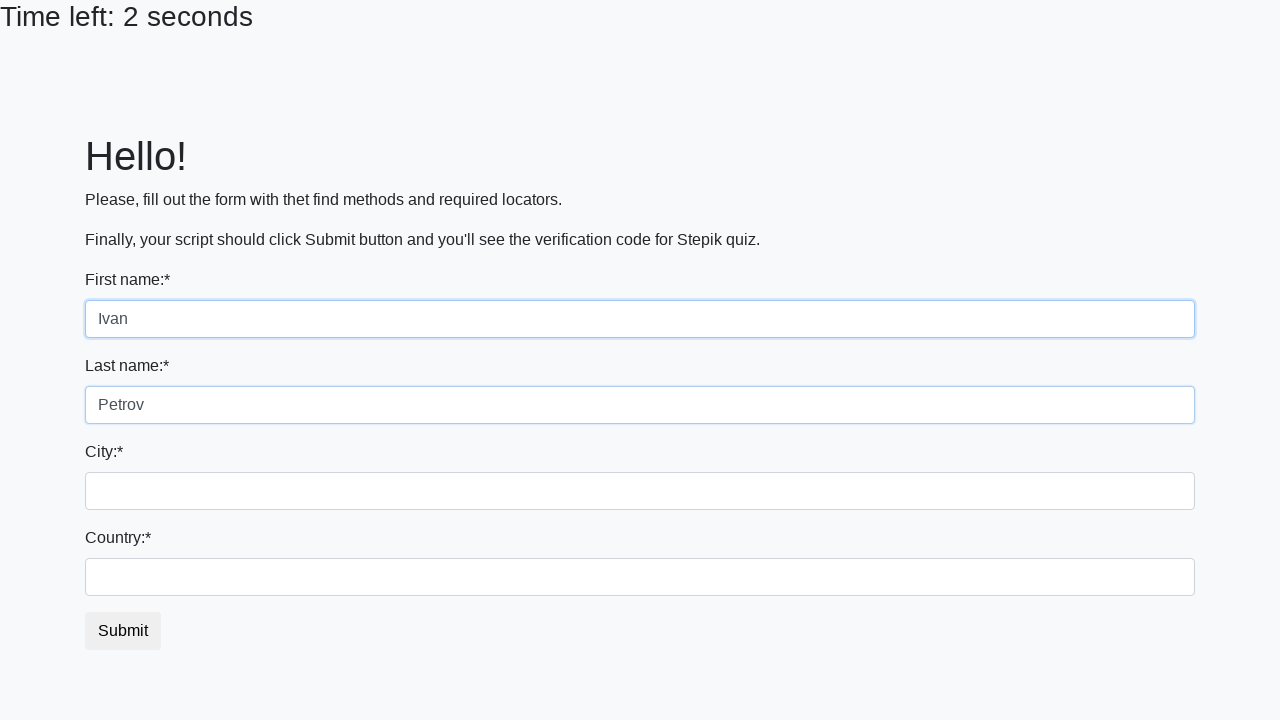

Filled city field with 'Smolensk' on .city
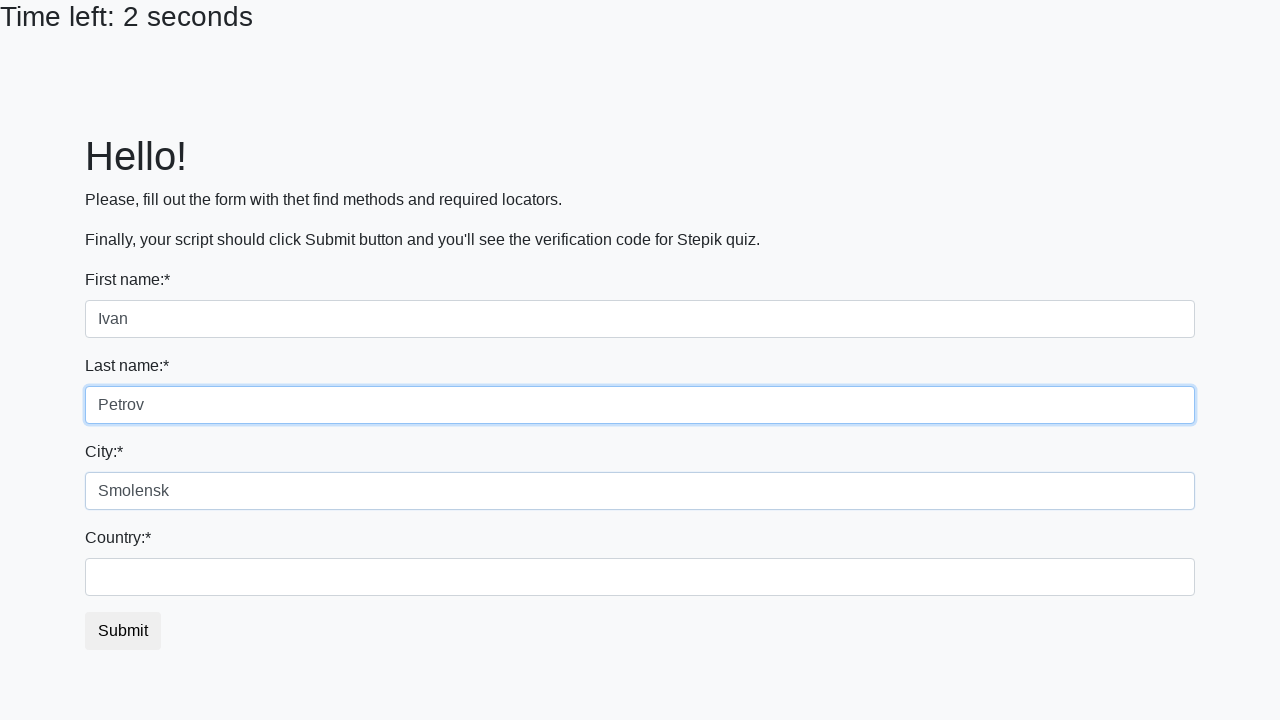

Filled country field with 'Russia' on #country
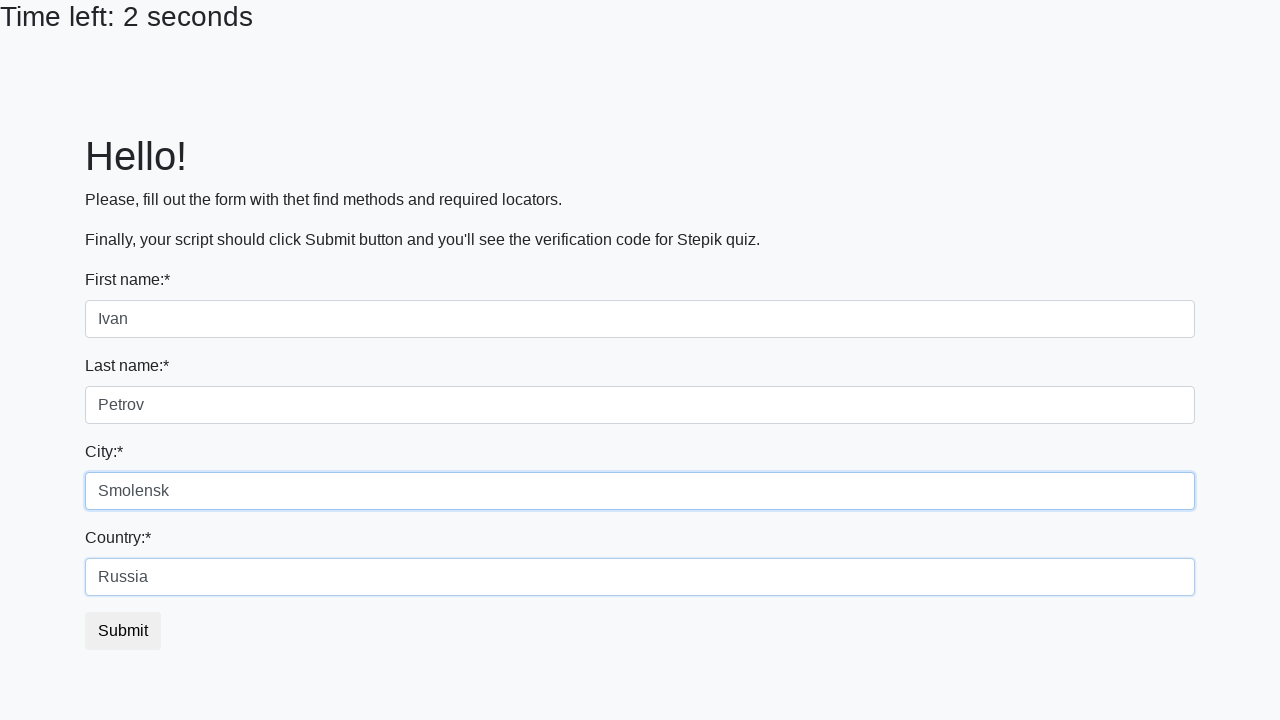

Clicked submit button to complete form submission at (123, 631) on button.btn
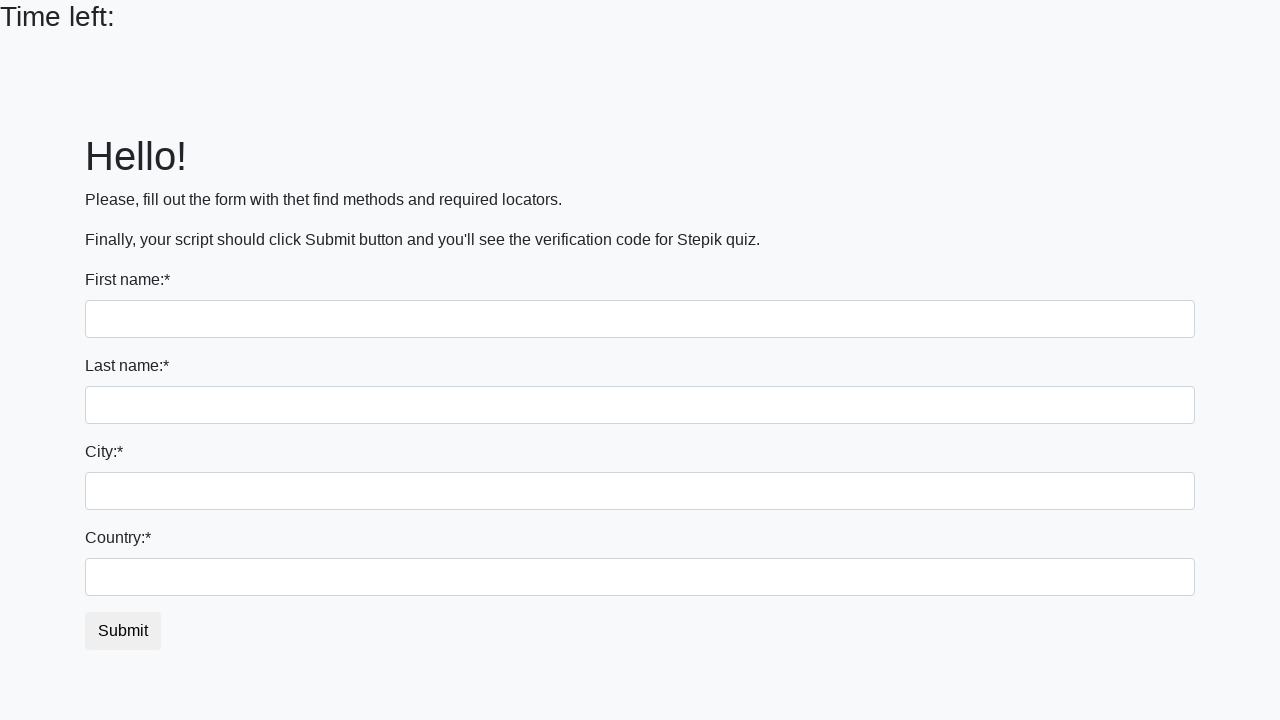

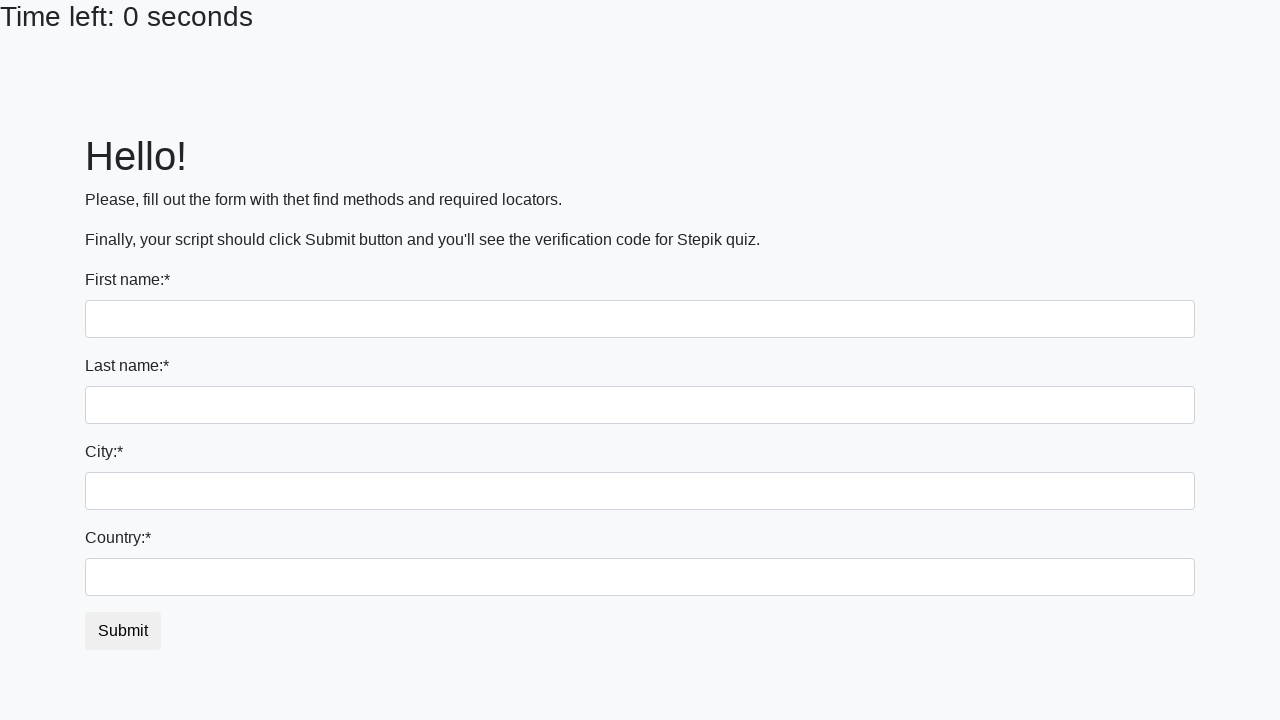